Tests the About Scratch footer link by clicking it and verifying navigation to the /about page

Starting URL: https://scratch.mit.edu

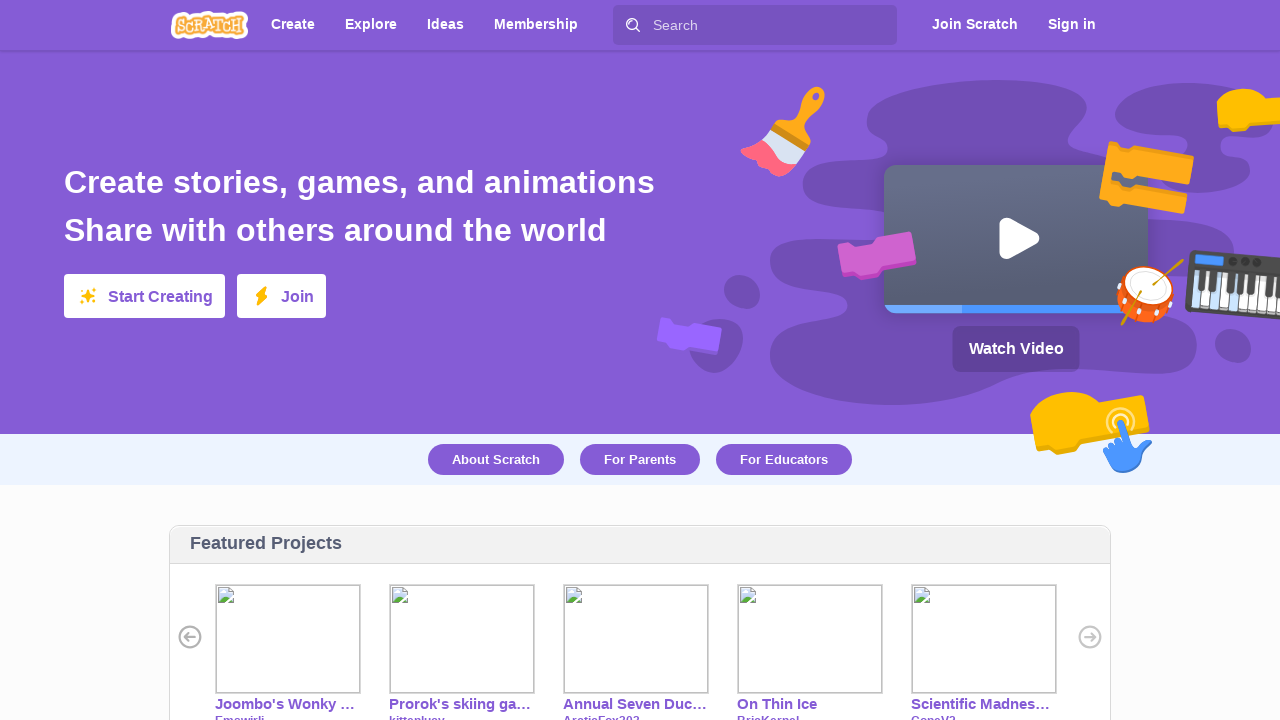

Footer element loaded
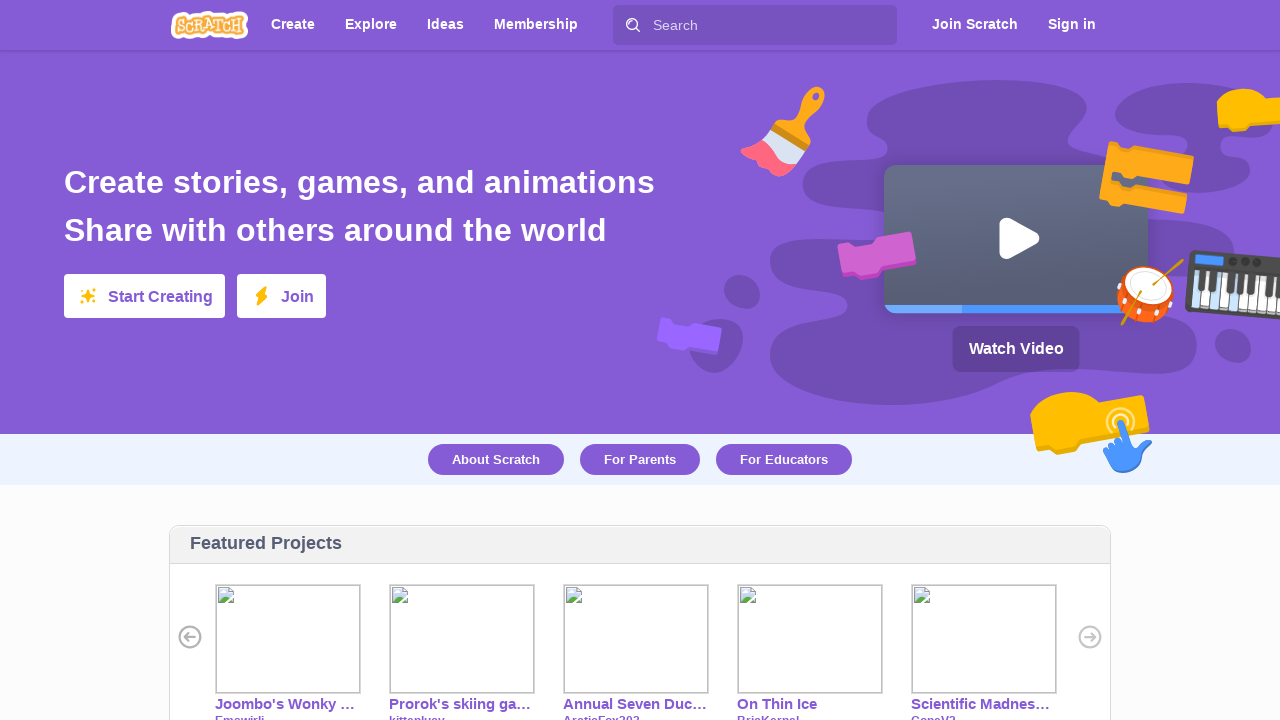

Clicked About Scratch link in footer at (210, 486) on #footer >> text=About Scratch
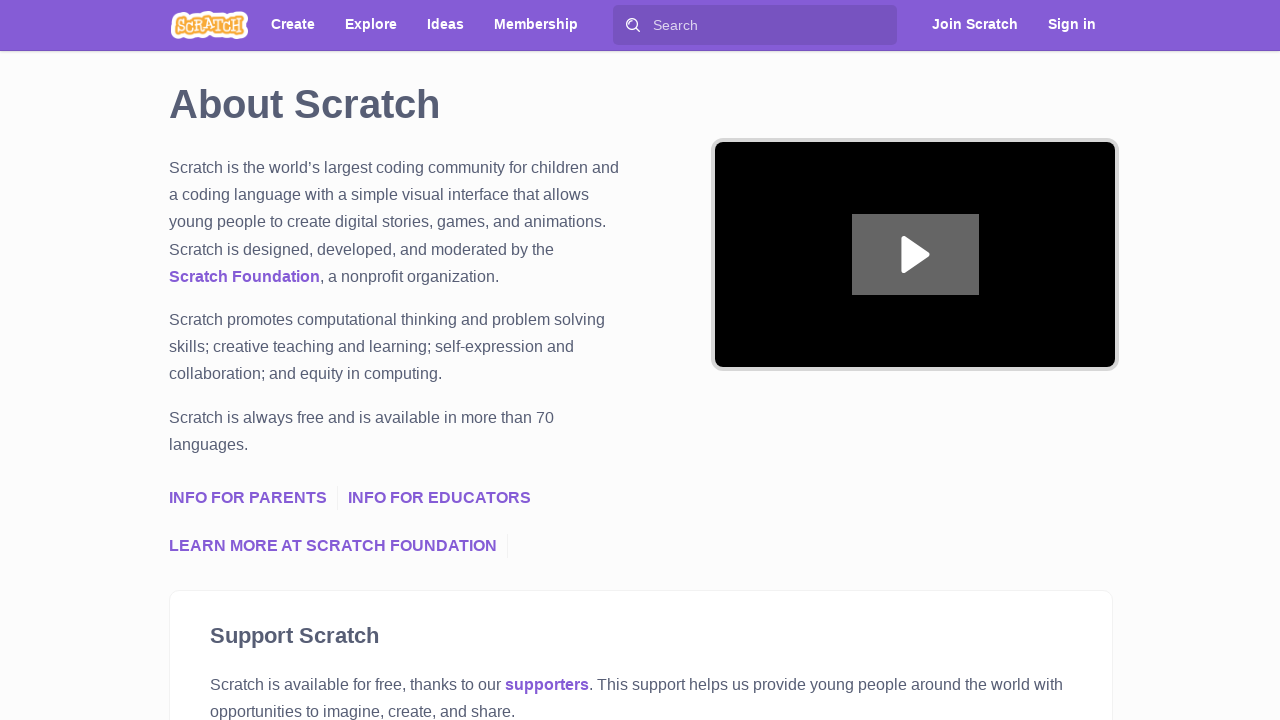

Successfully navigated to /about page
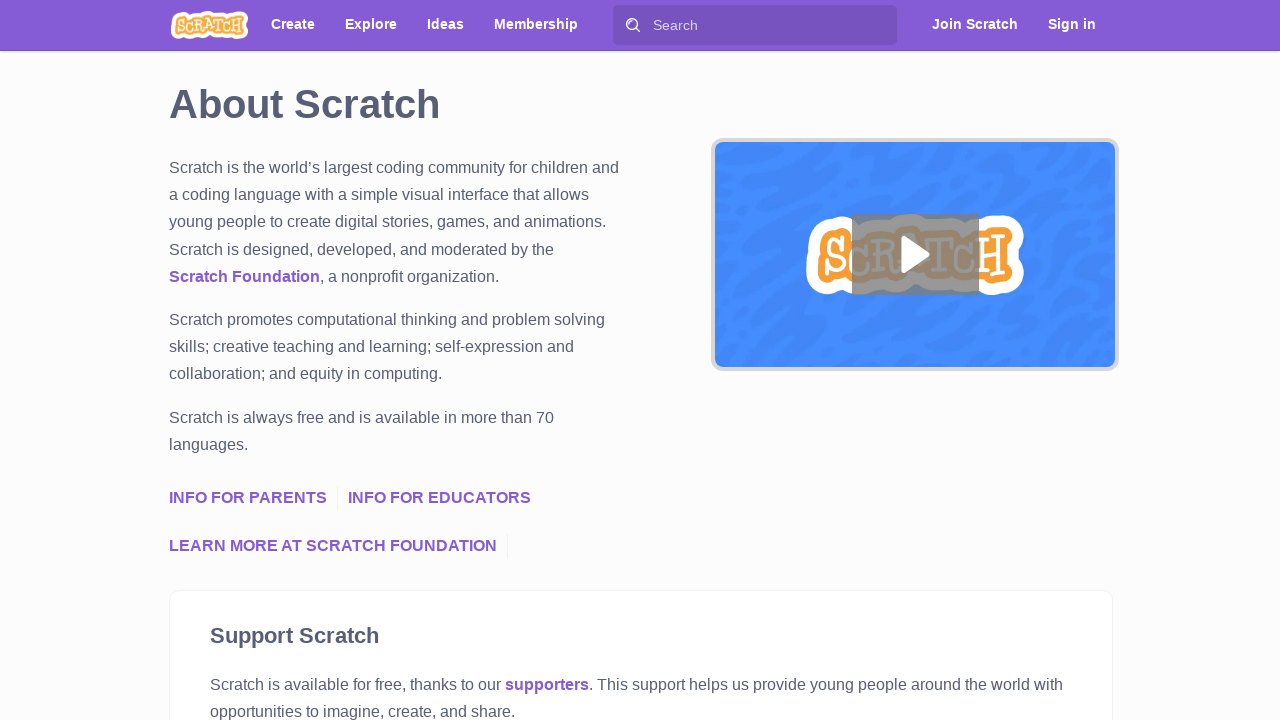

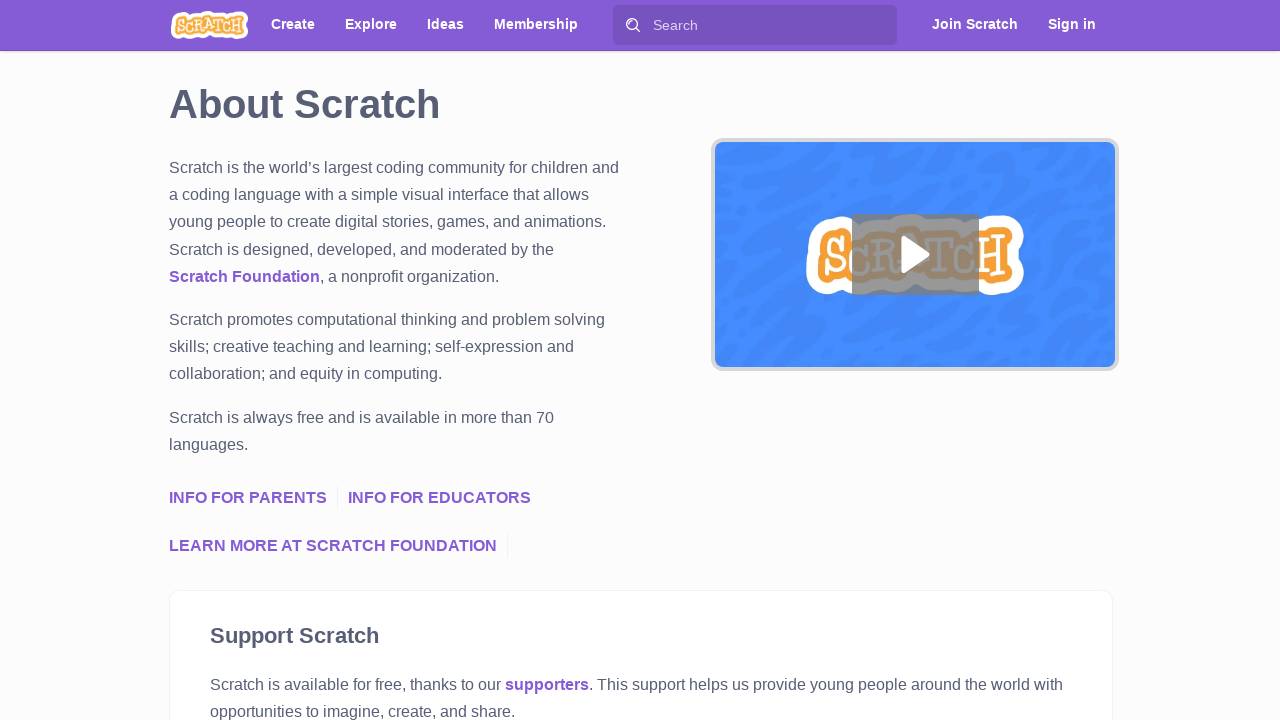